Tests multi-window handling by clicking a link that opens a new window, switching to it, and clicking another link

Starting URL: https://testerhome.com/topics/21805

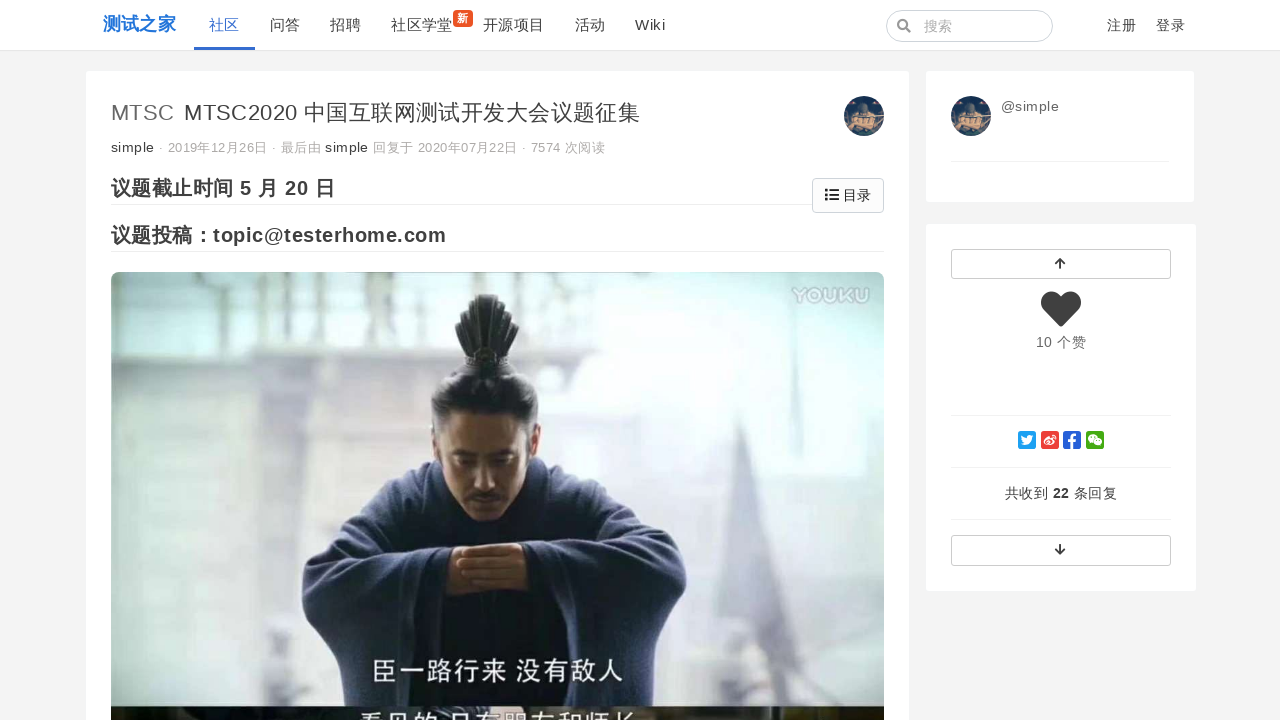

Clicked on the conference link at (329, 361) on text=第六届中国互联网测试开发大会
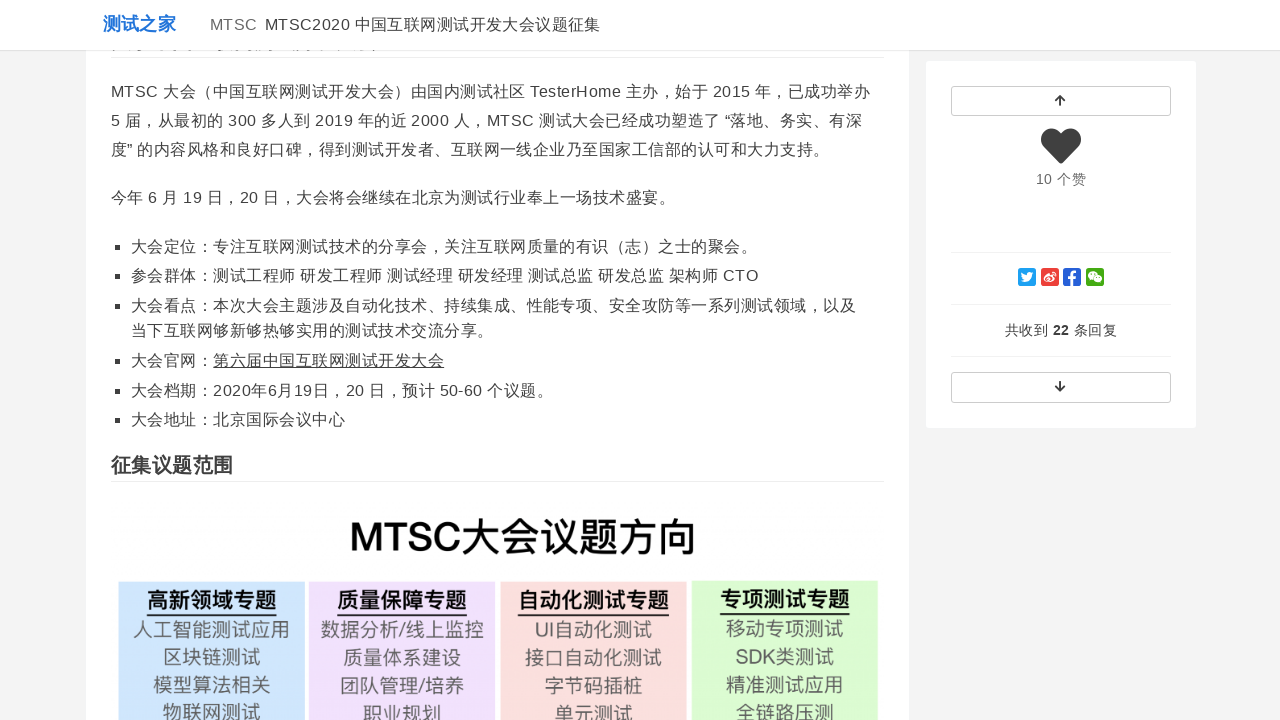

Clicked conference link and new window opened at (329, 361) on text=第六届中国互联网测试开发大会
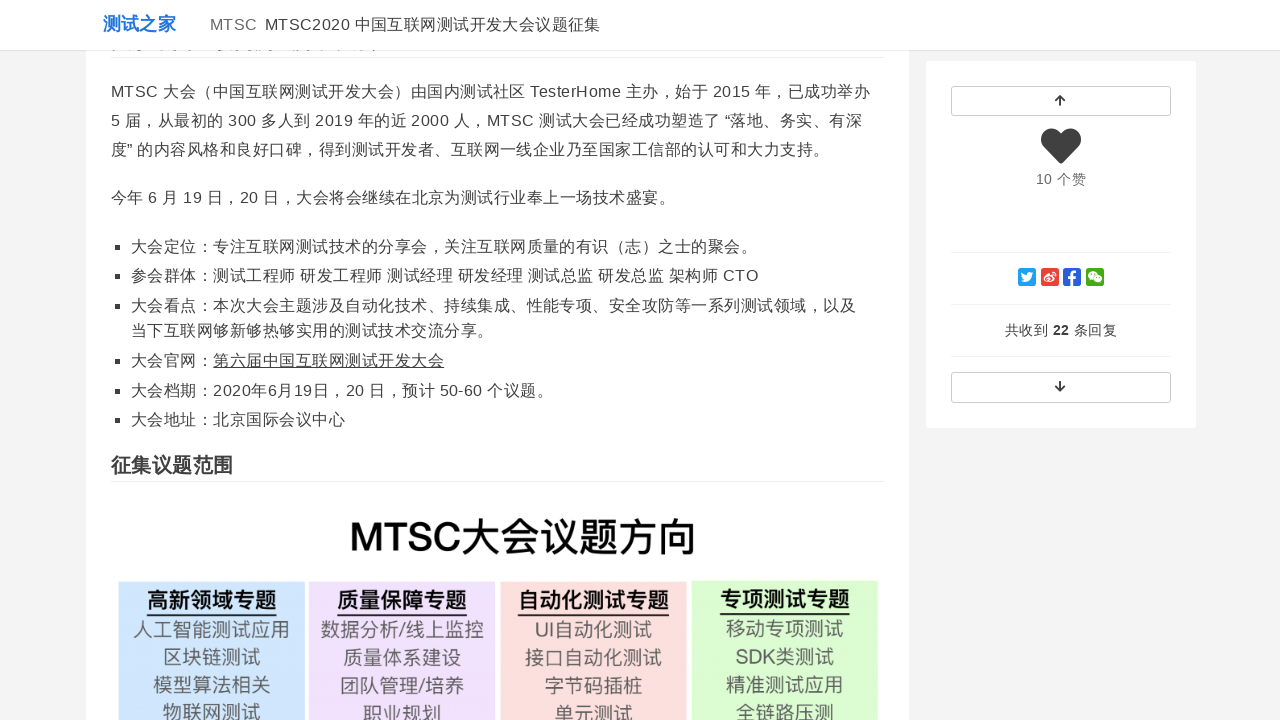

Captured new page/window reference
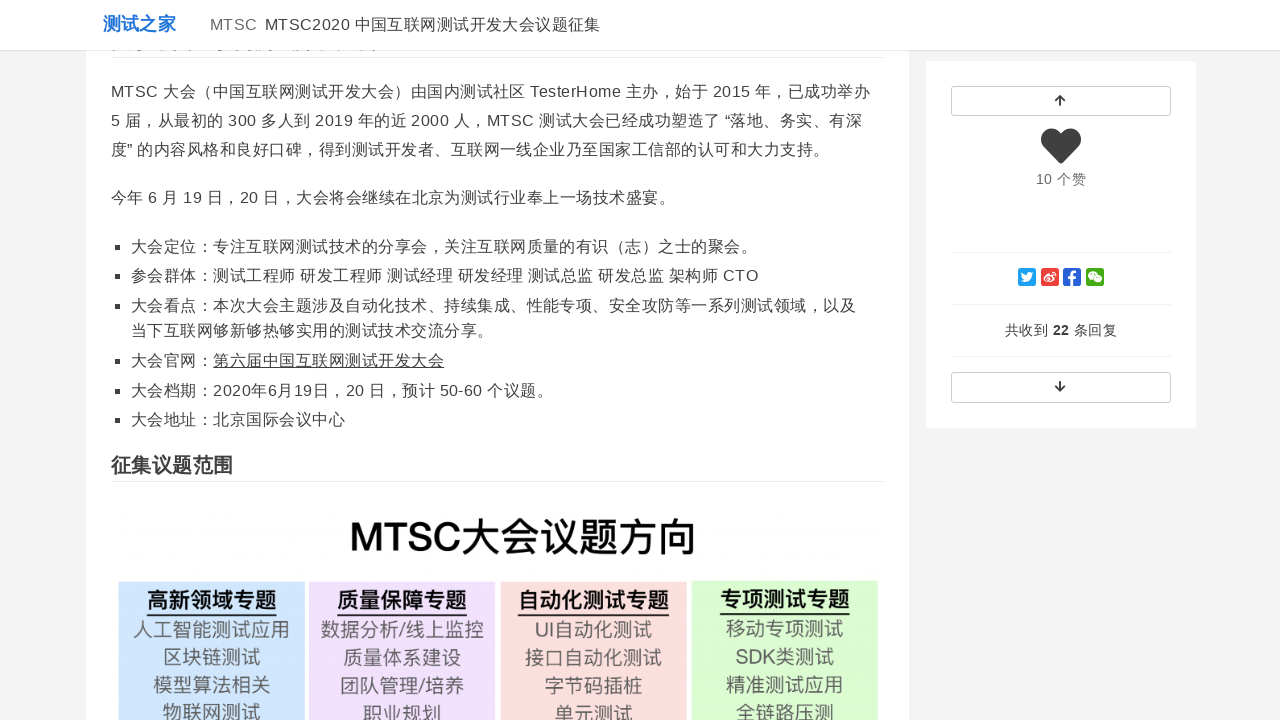

Clicked on the speech application link in the new window at (980, 33) on text=演讲申请
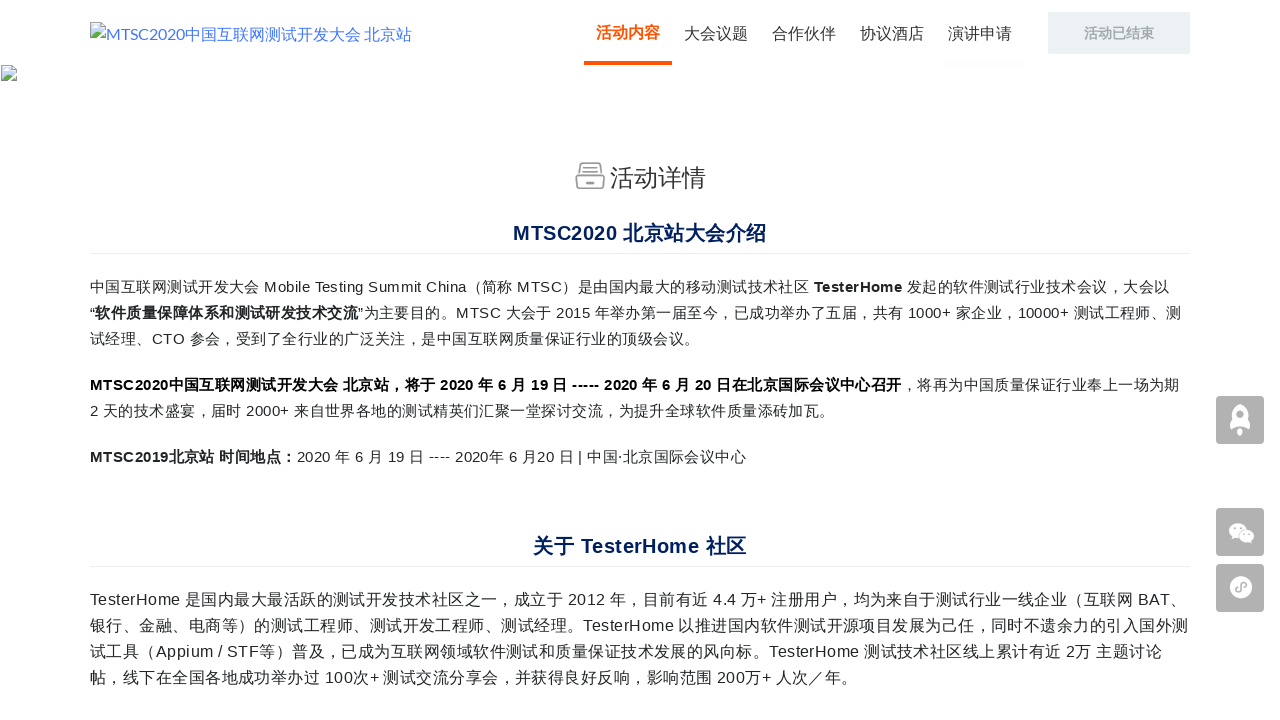

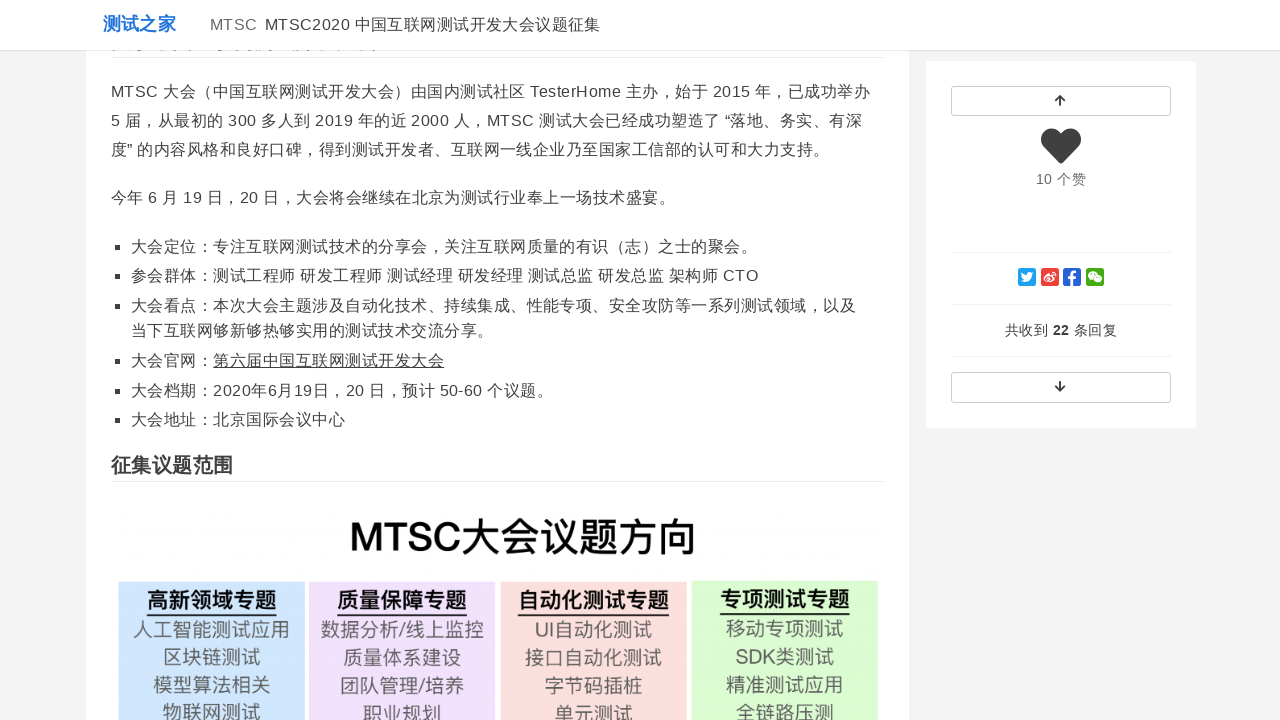